Navigates to a Stepik lesson page, fills in a textarea with code "get()", and clicks the submit button to submit an answer.

Starting URL: https://stepik.org/lesson/25969/step/12

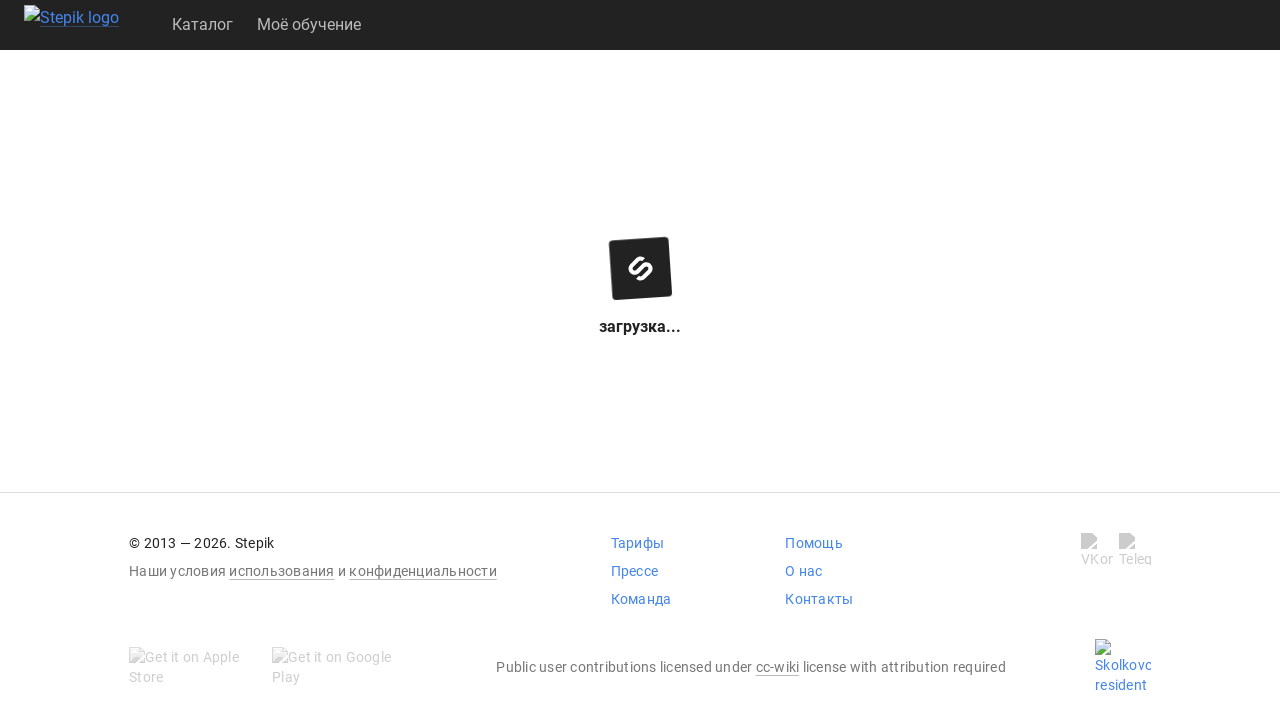

Waited for textarea to be available
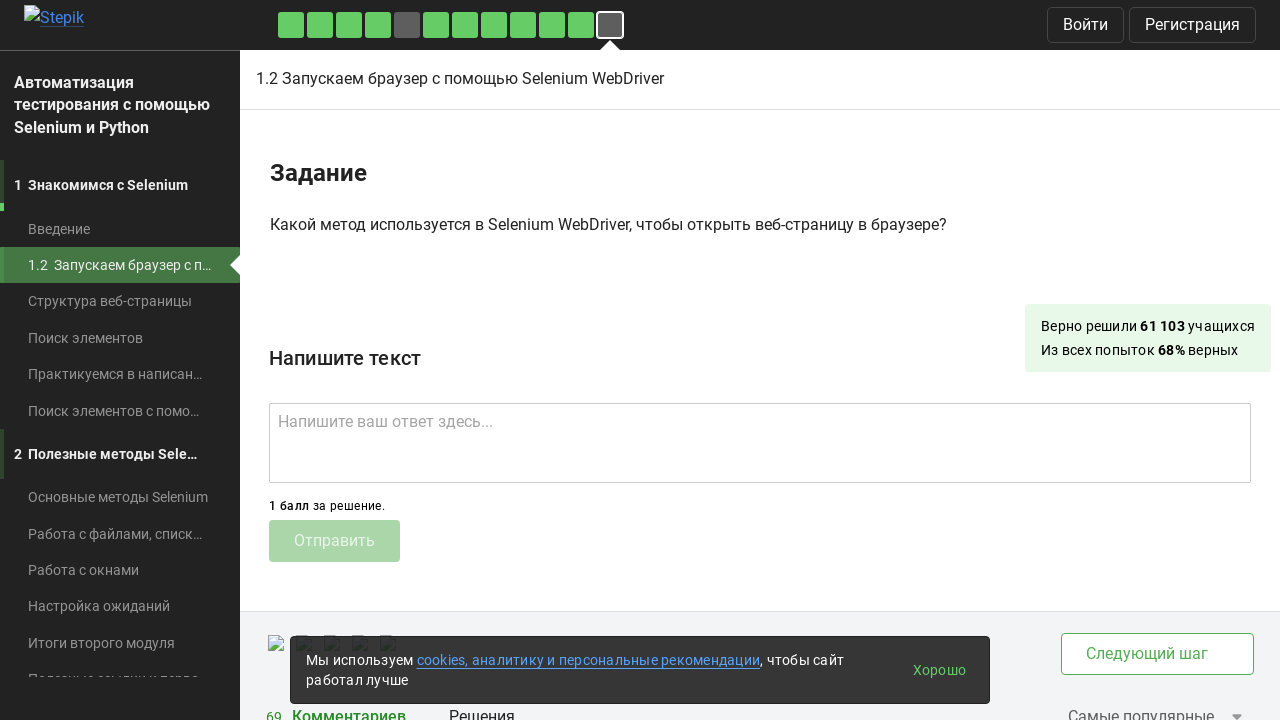

Filled textarea with code 'get()' on .textarea
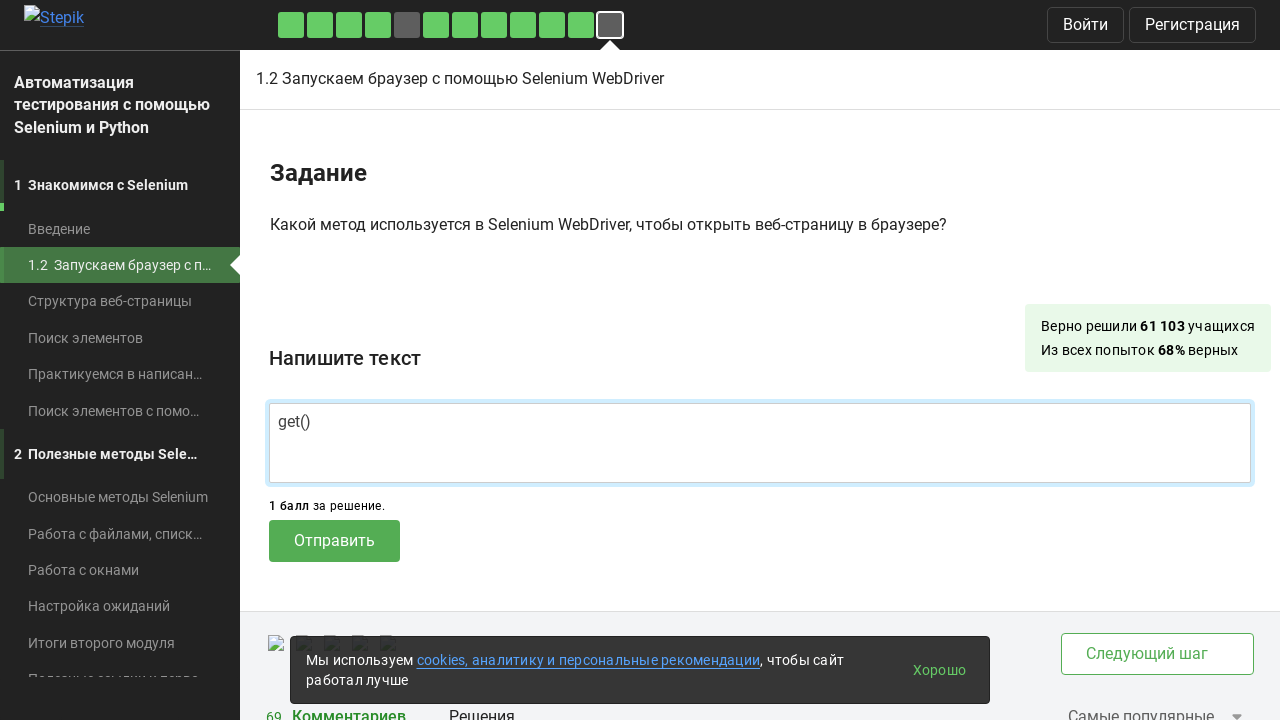

Clicked submit button to submit answer at (334, 541) on .submit-submission
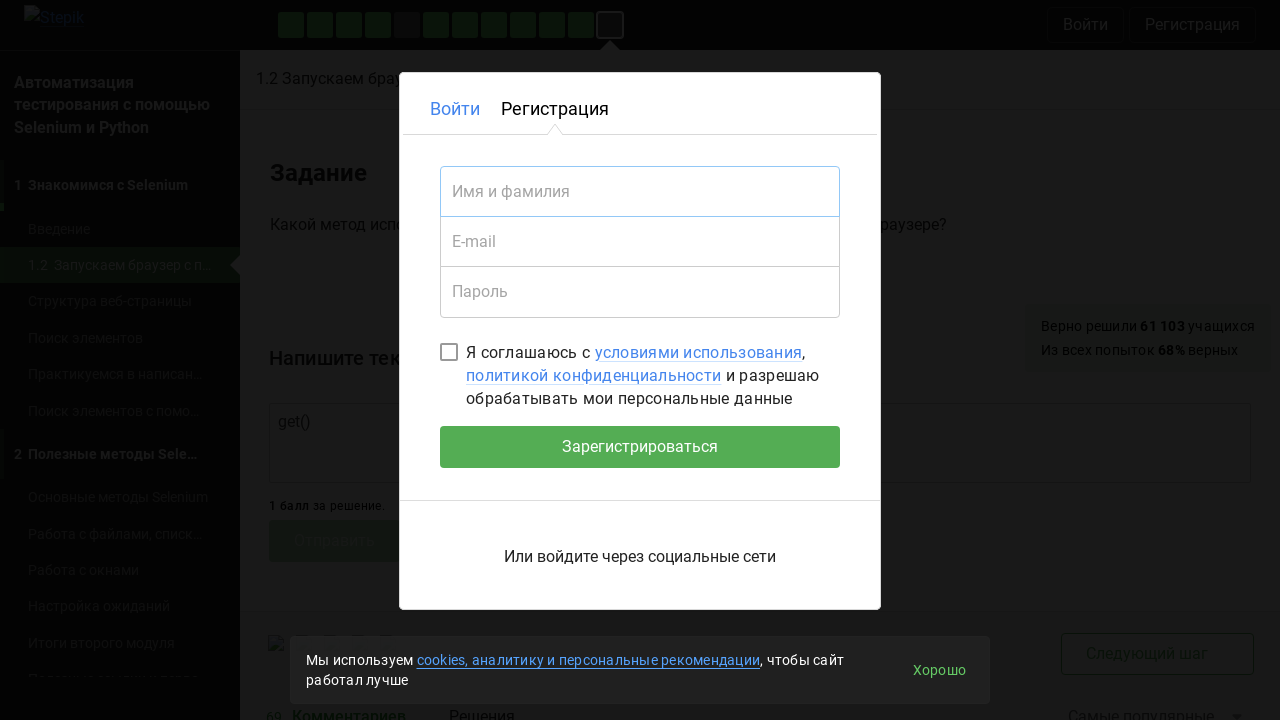

Waited 2 seconds for submission to process
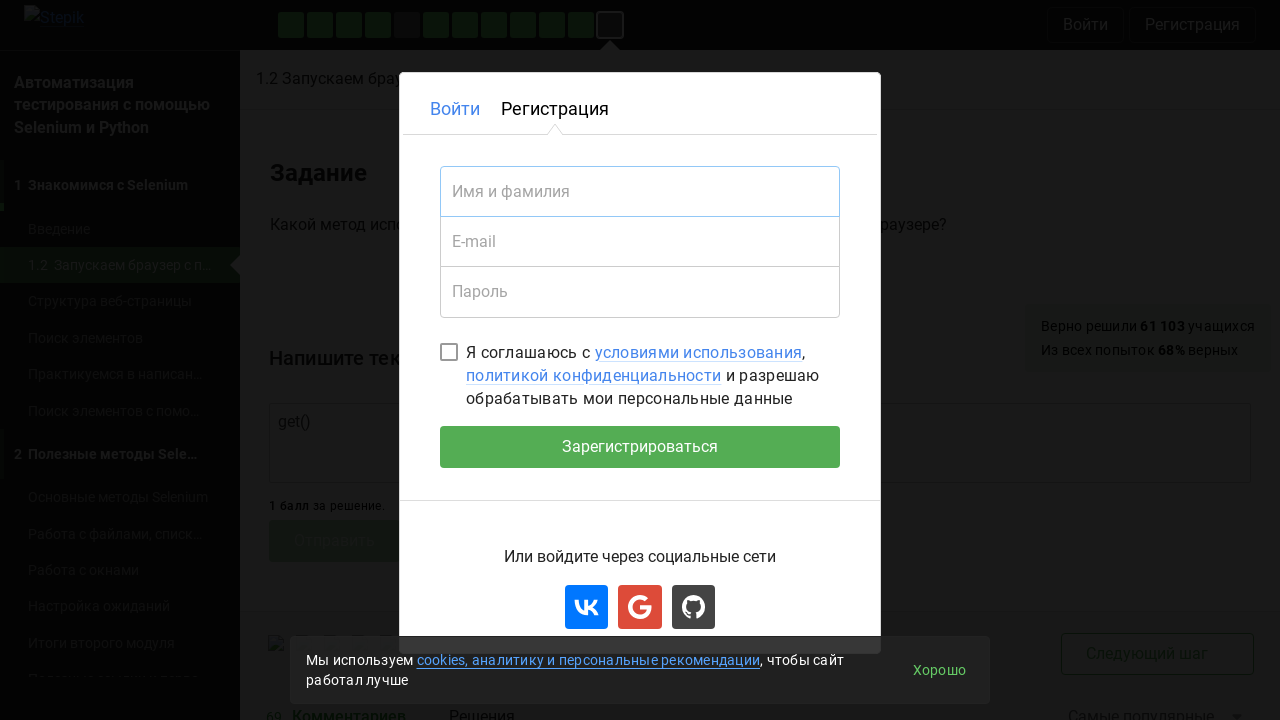

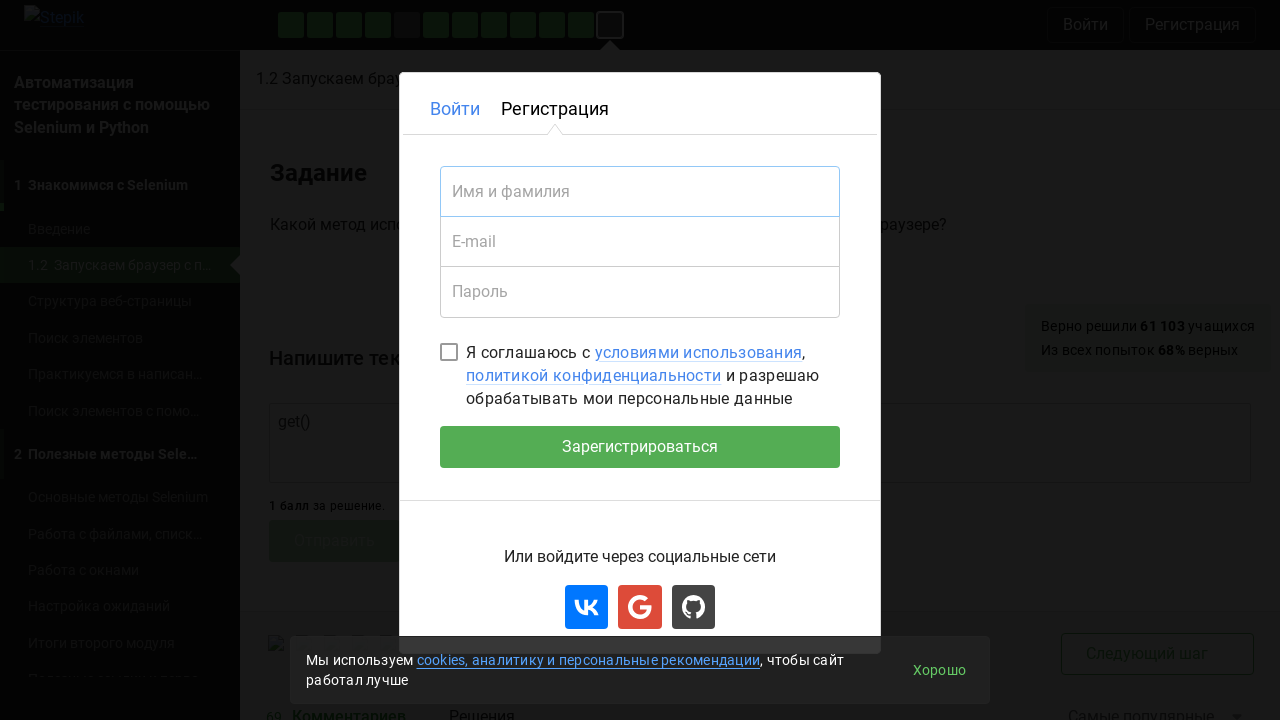